Tests alert handling by filling a name field, triggering alerts, and interacting with accept/dismiss actions

Starting URL: https://rahulshettyacademy.com/AutomationPractice/

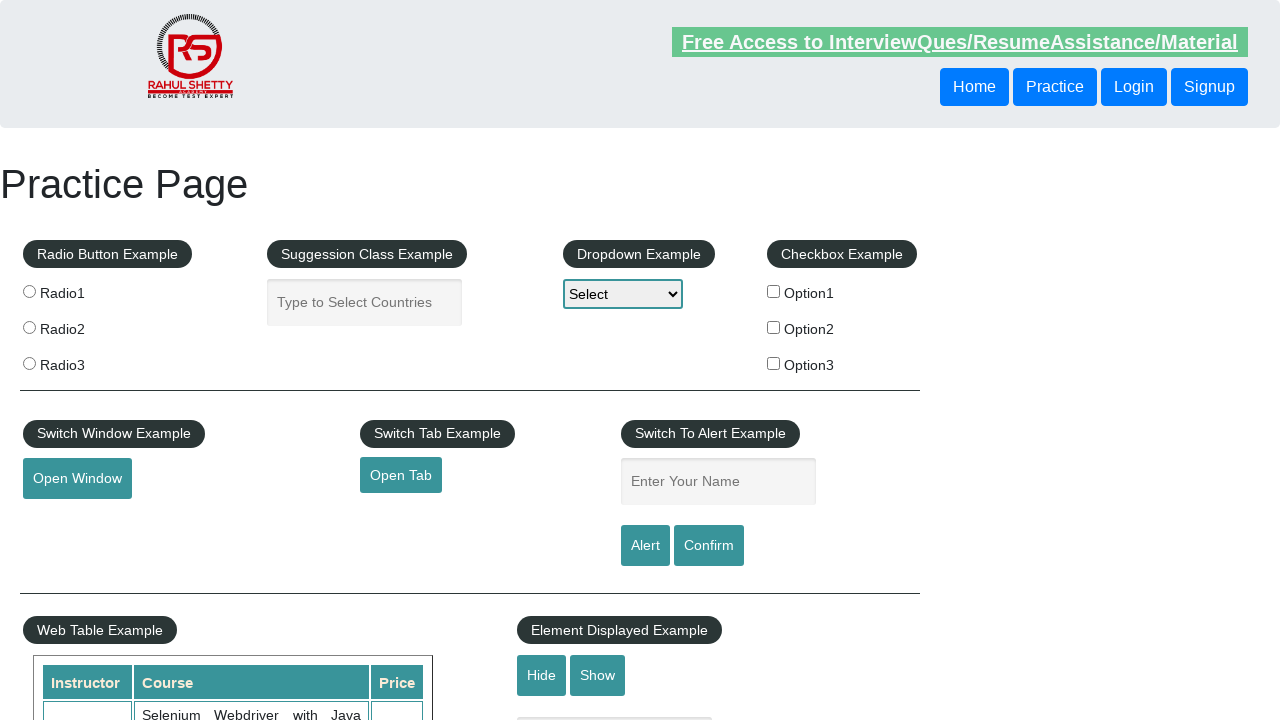

Waited for page to load
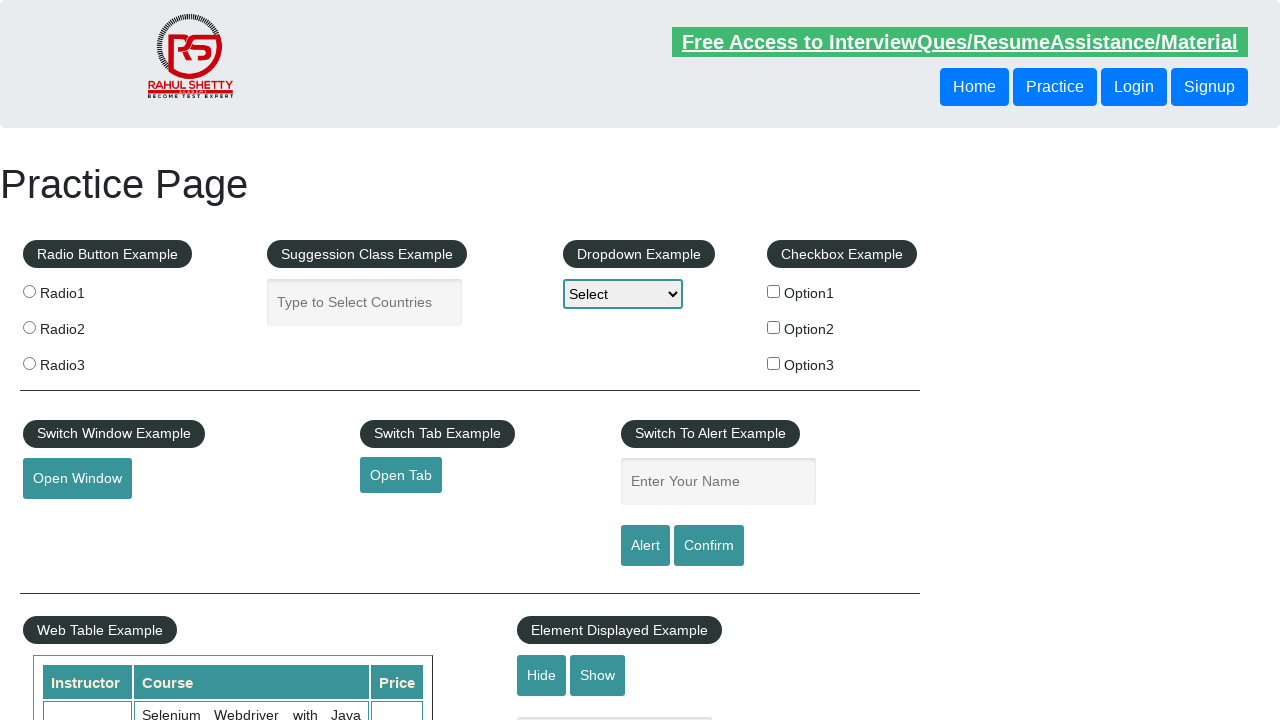

Filled name field with 'Murali' on #name
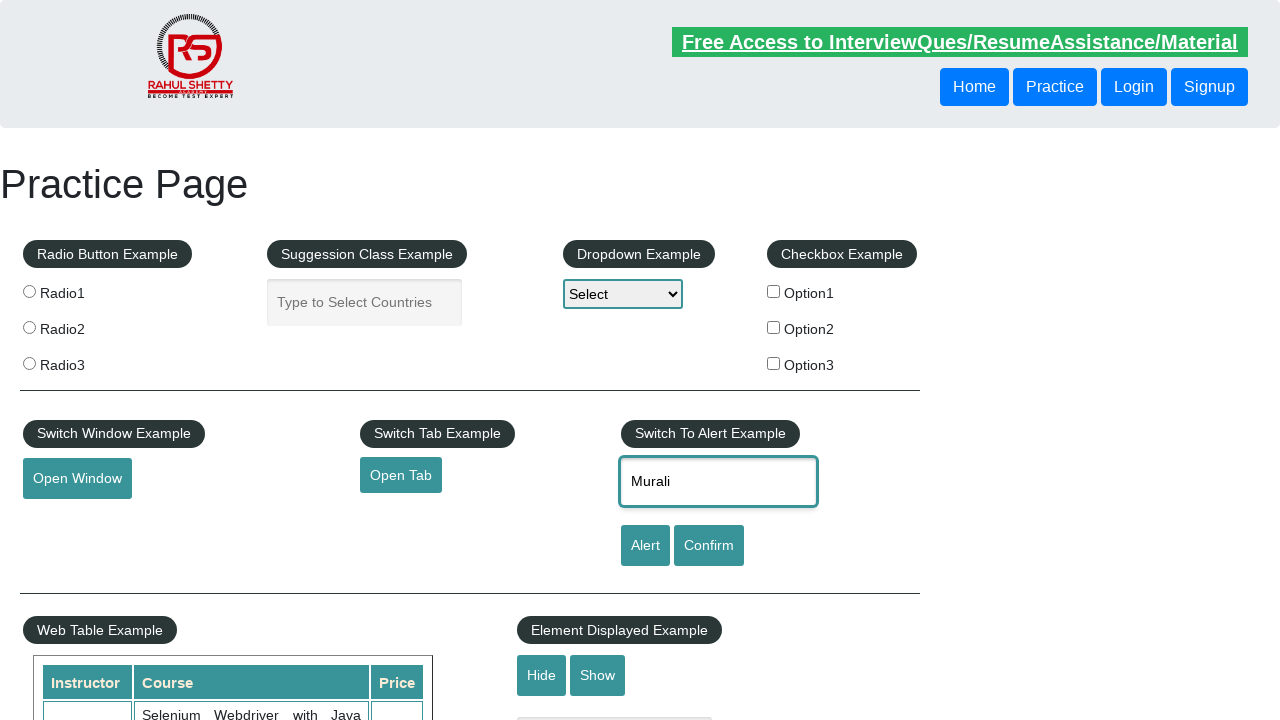

Set up dialog handler to accept alerts
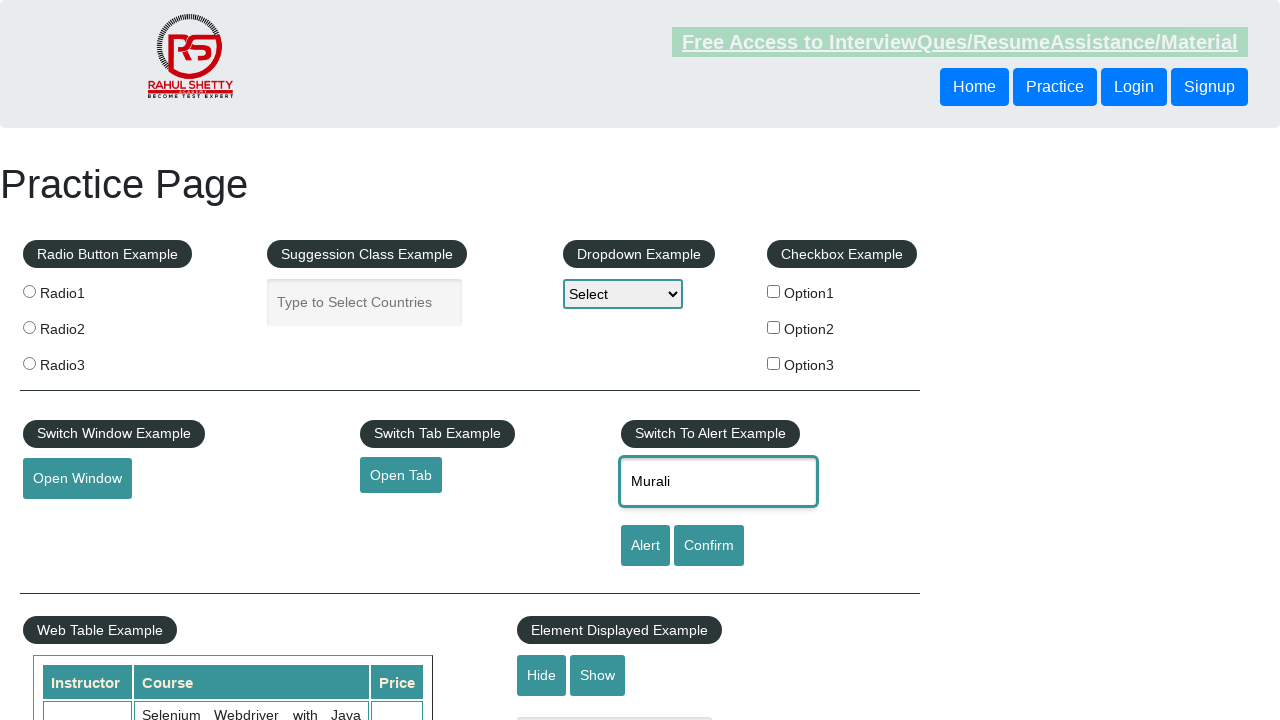

Clicked alert button to trigger first alert at (645, 546) on #alertbtn
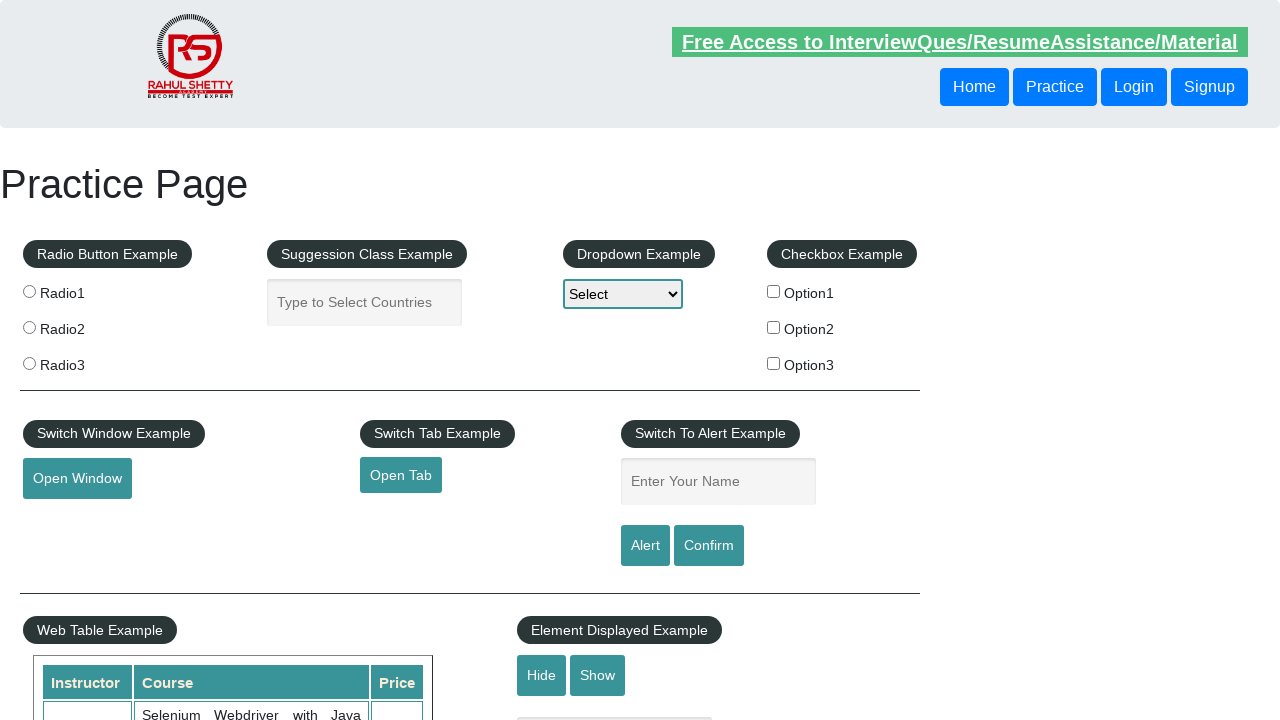

Waited for alert to be processed
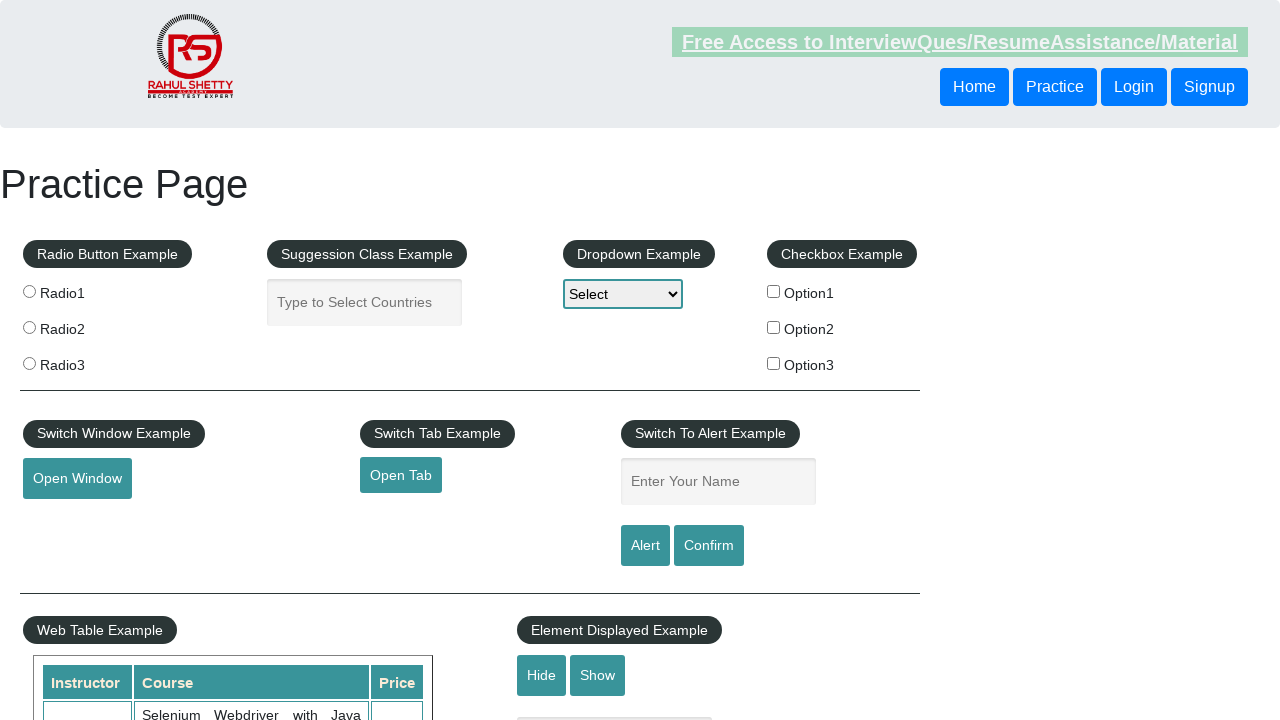

Set up dialog handler to dismiss confirm dialogs
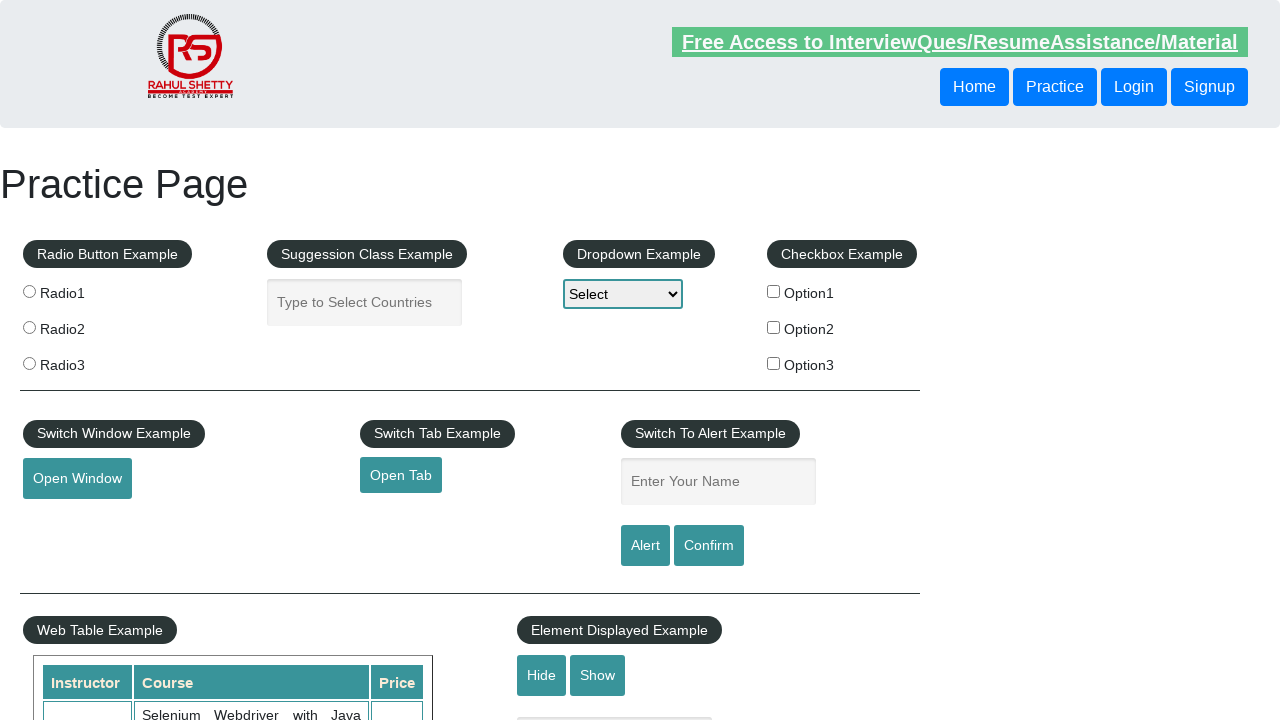

Clicked confirm button to trigger confirm dialog at (709, 546) on #confirmbtn
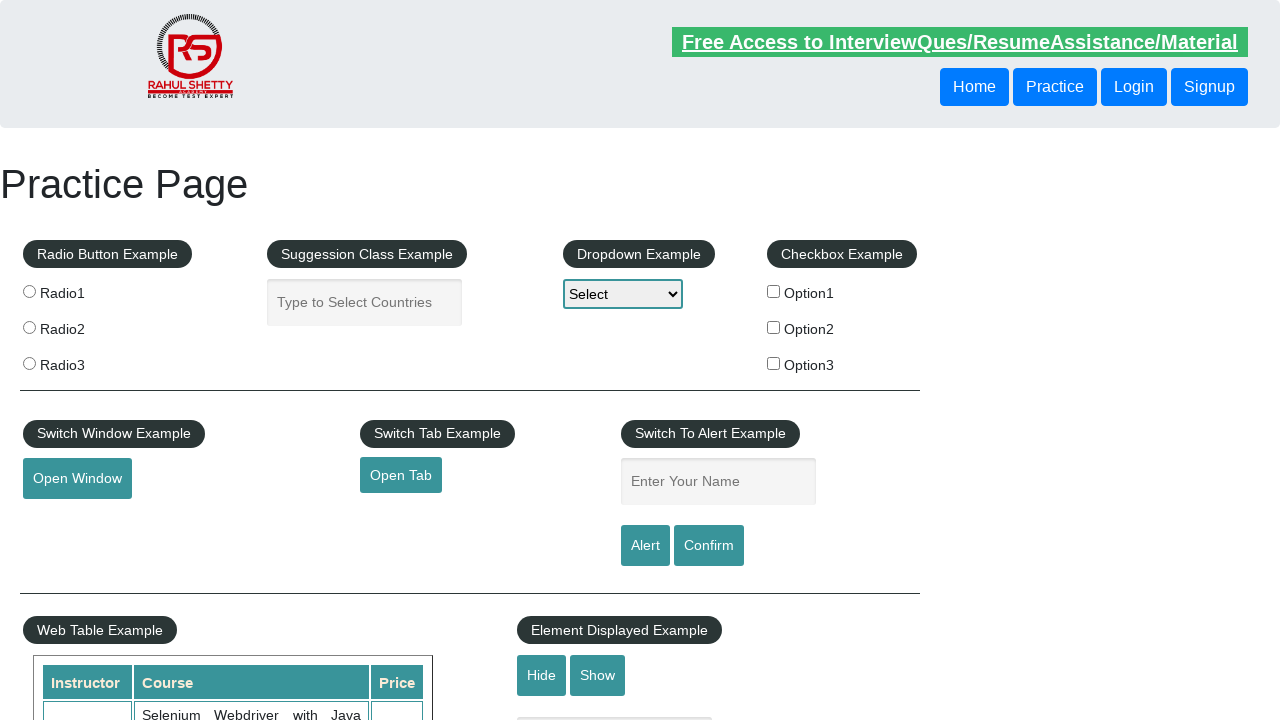

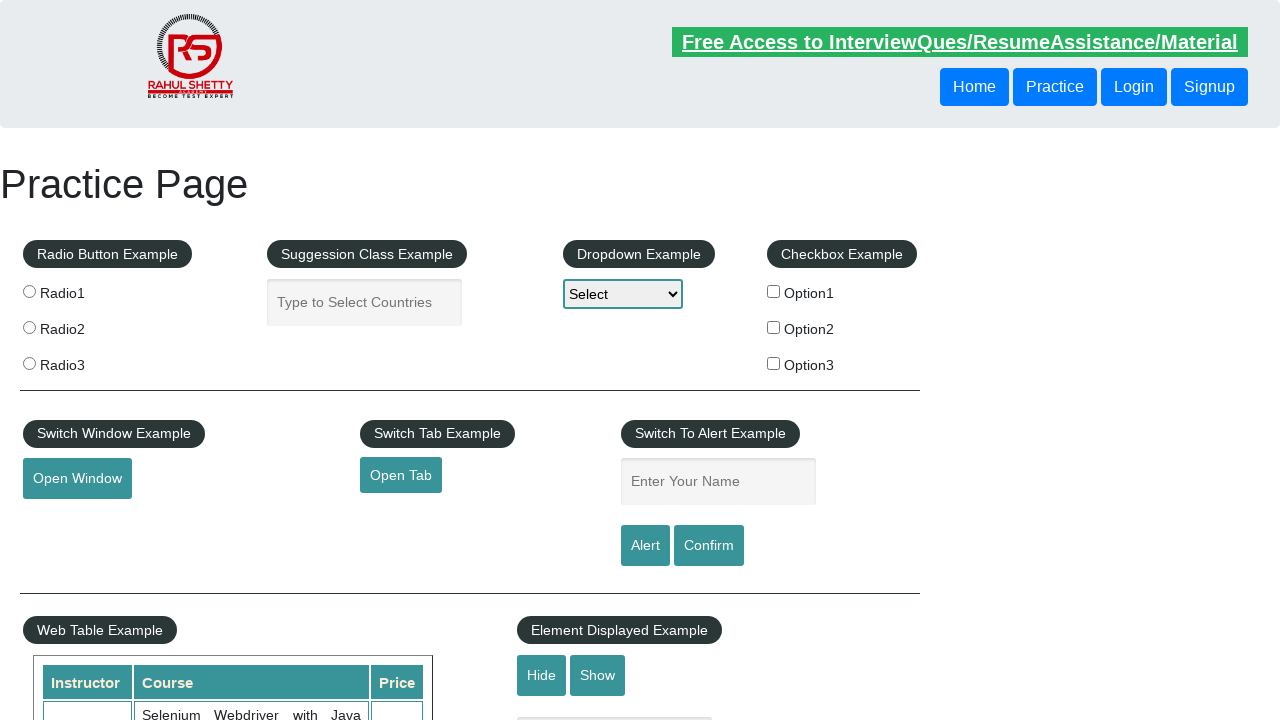